Tests navigation through BROWSE LANGUAGES menu to the M submenu and verifies that the last programming language in the table is MySQL.

Starting URL: http://www.99-bottles-of-beer.net

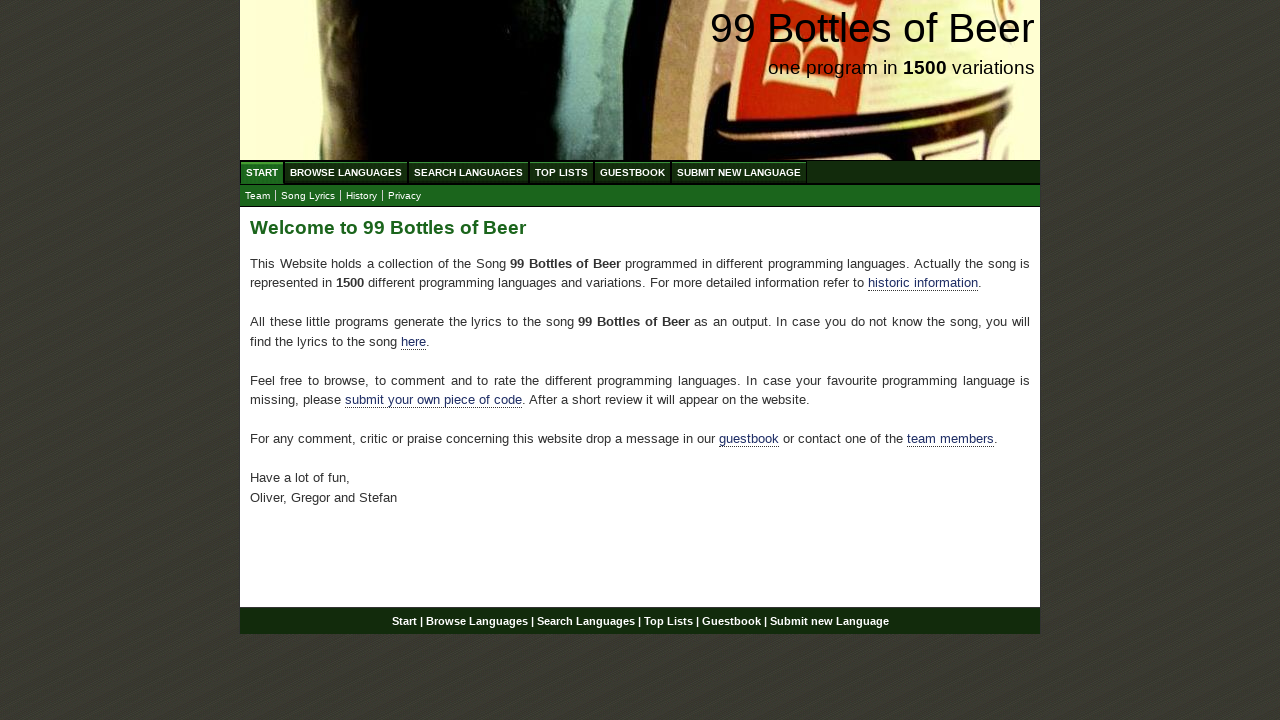

Clicked on BROWSE LANGUAGES menu link at (346, 172) on xpath=//li/a[@href='/abc.html']
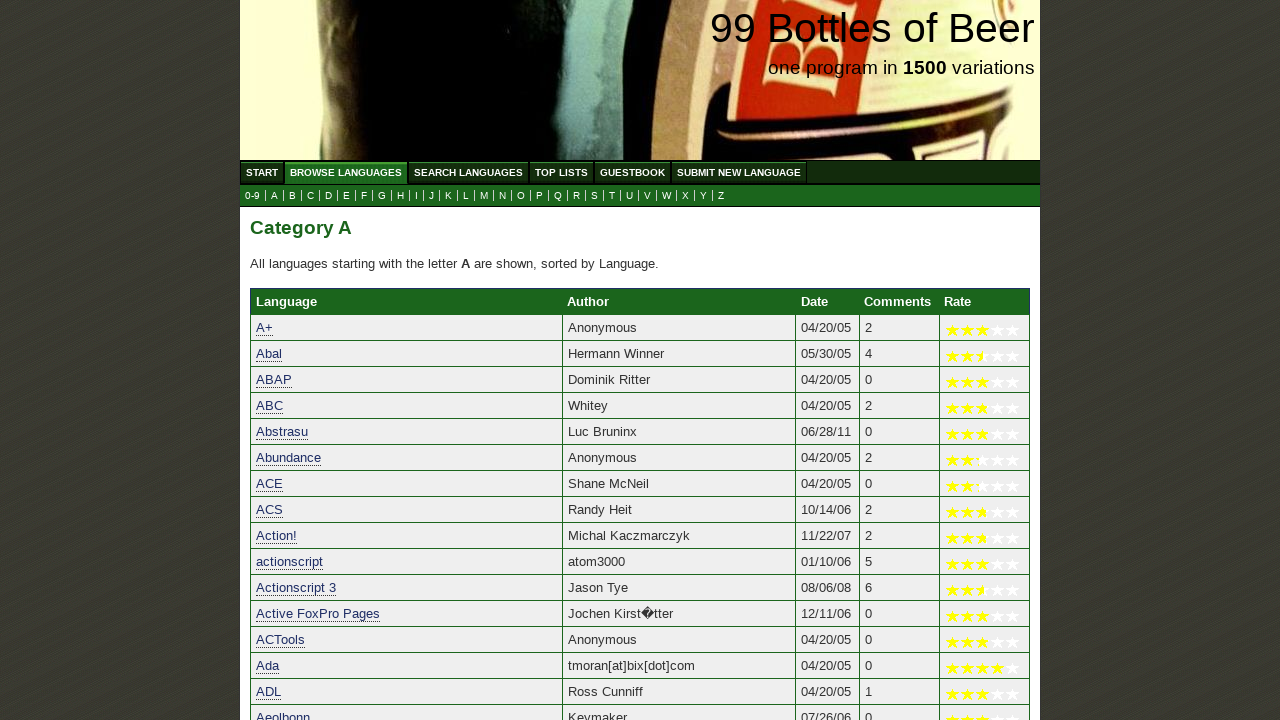

Clicked on M submenu link at (484, 196) on xpath=//a[@href='m.html']
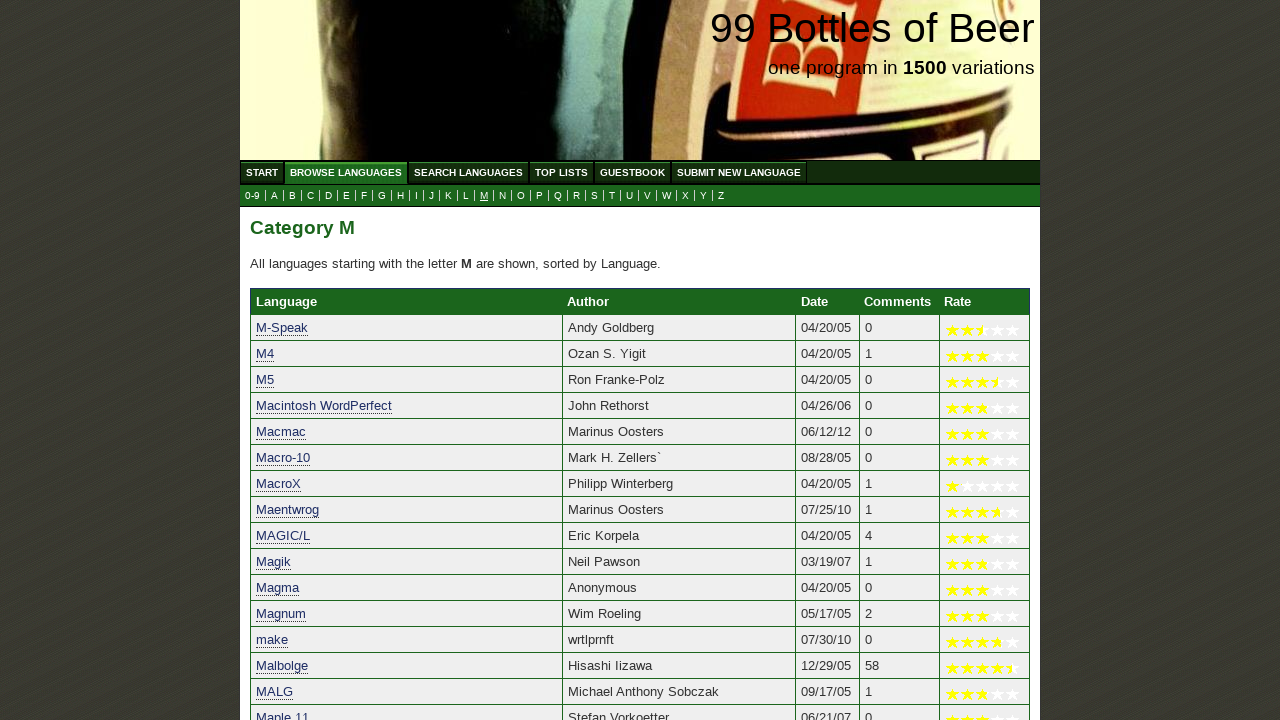

Waited for last language row in table to load
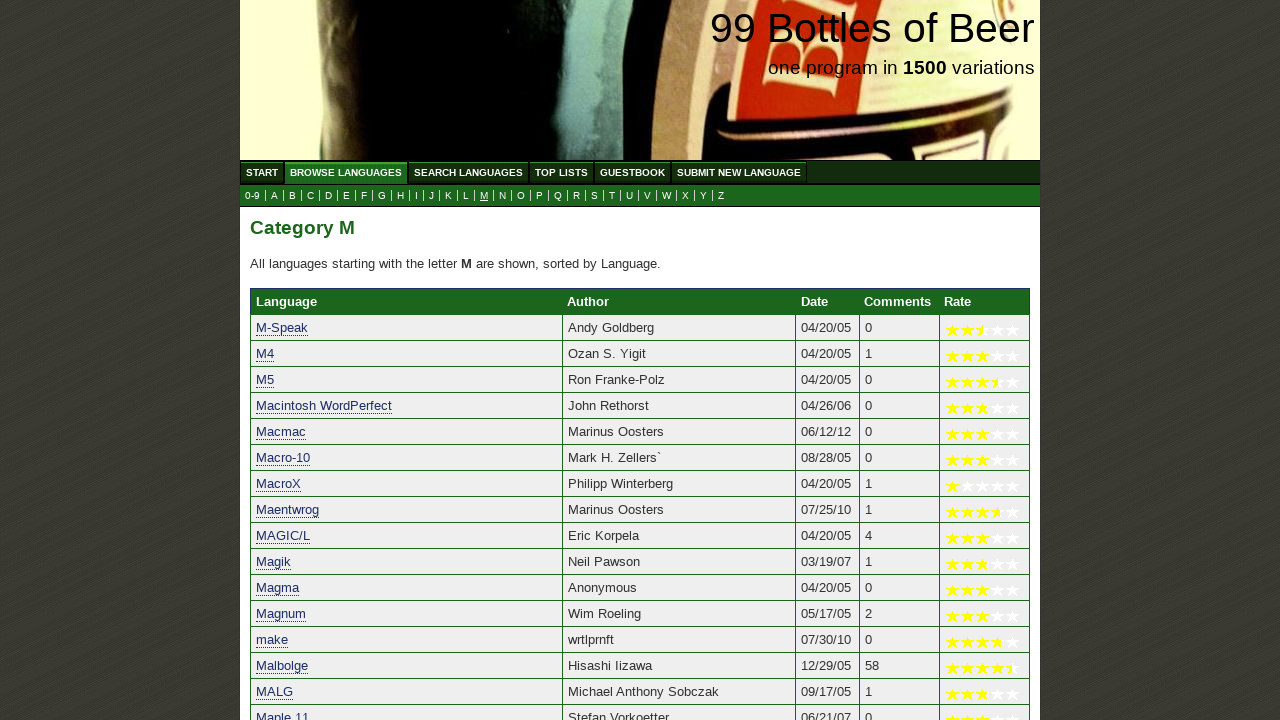

Retrieved text content of last language in table
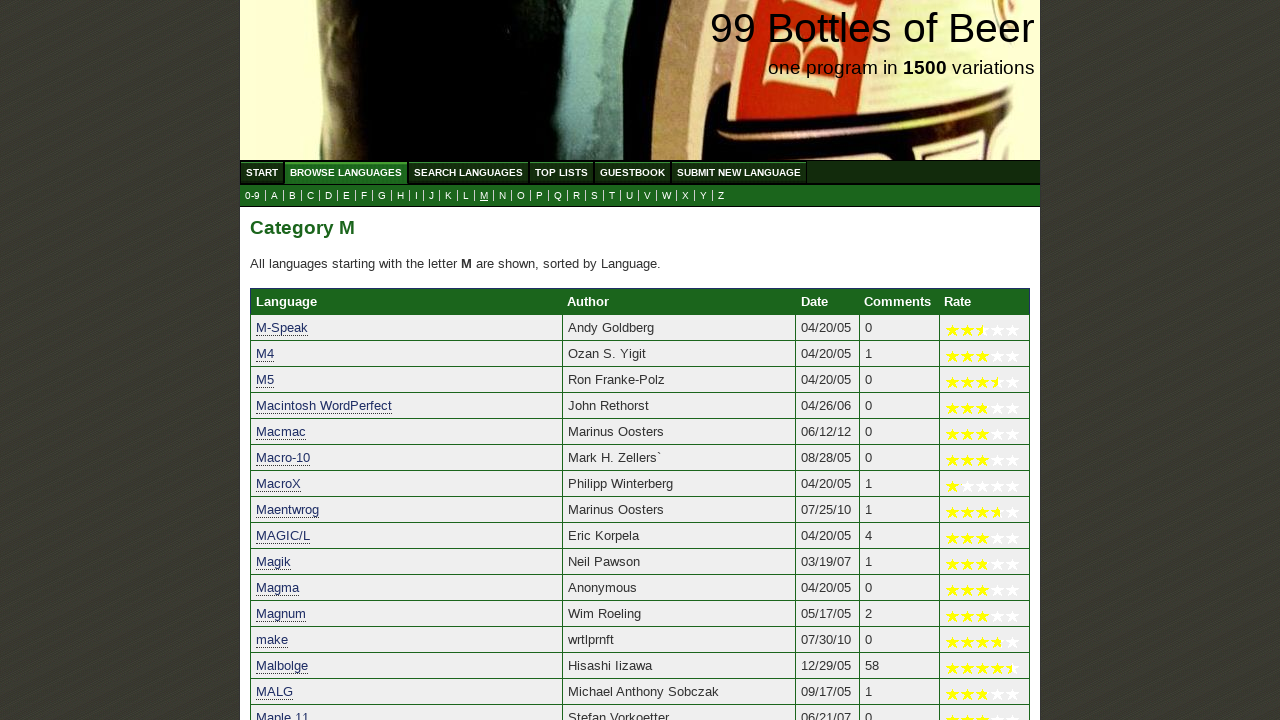

Verified that the last programming language in the table is MySQL
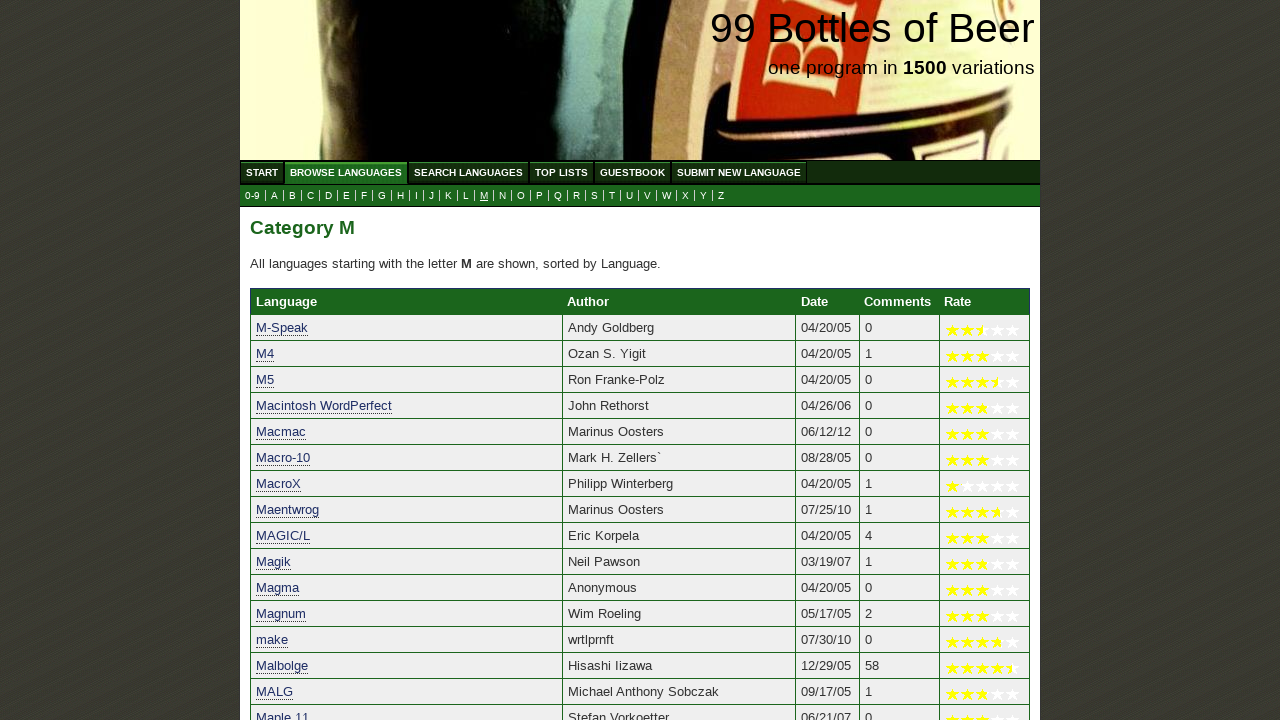

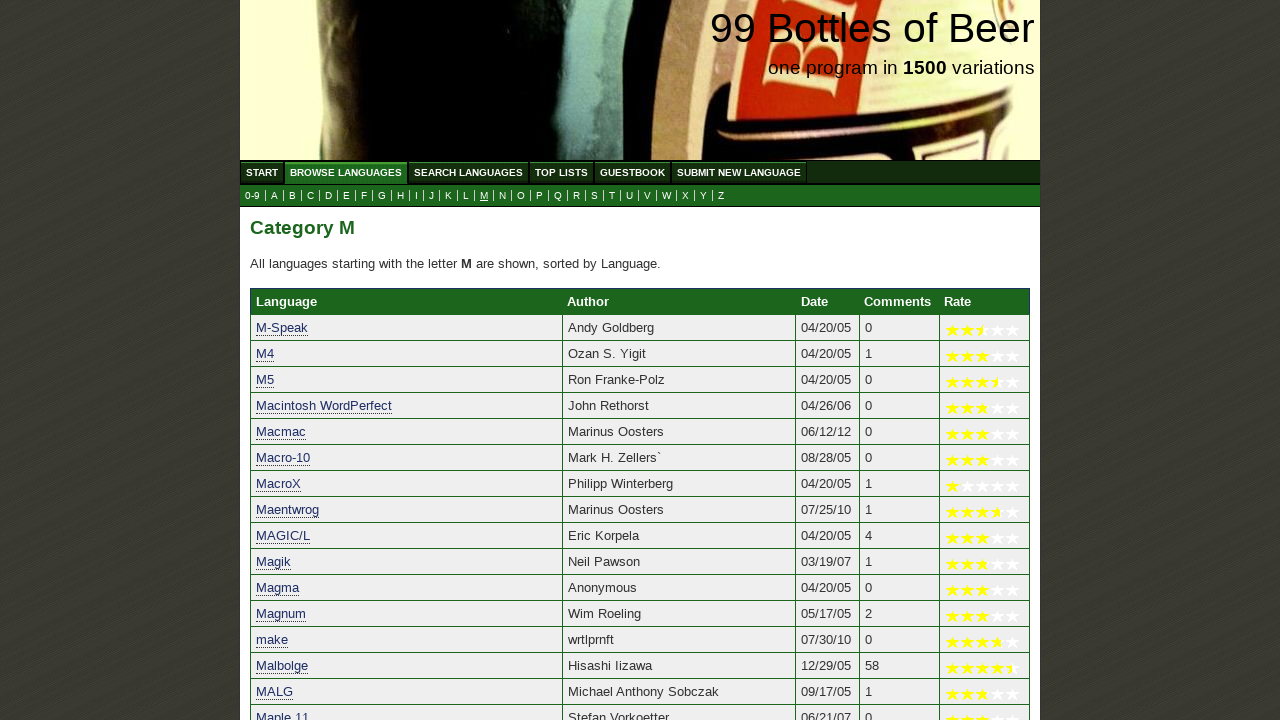